Tests jQuery UI dropdown selection by selecting items from multiple dropdown menus including speed, files, number and salutation options

Starting URL: https://jqueryui.com/resources/demos/selectmenu/default.html

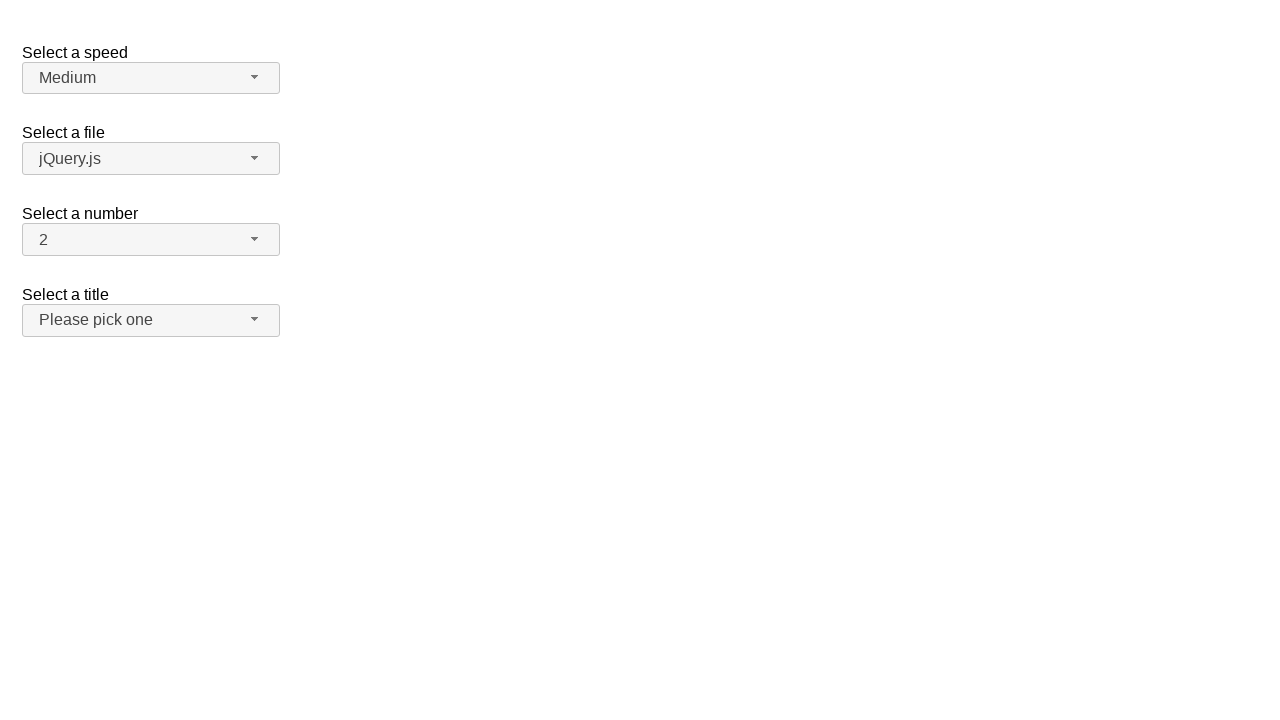

Clicked speed dropdown button at (151, 78) on span#speed-button
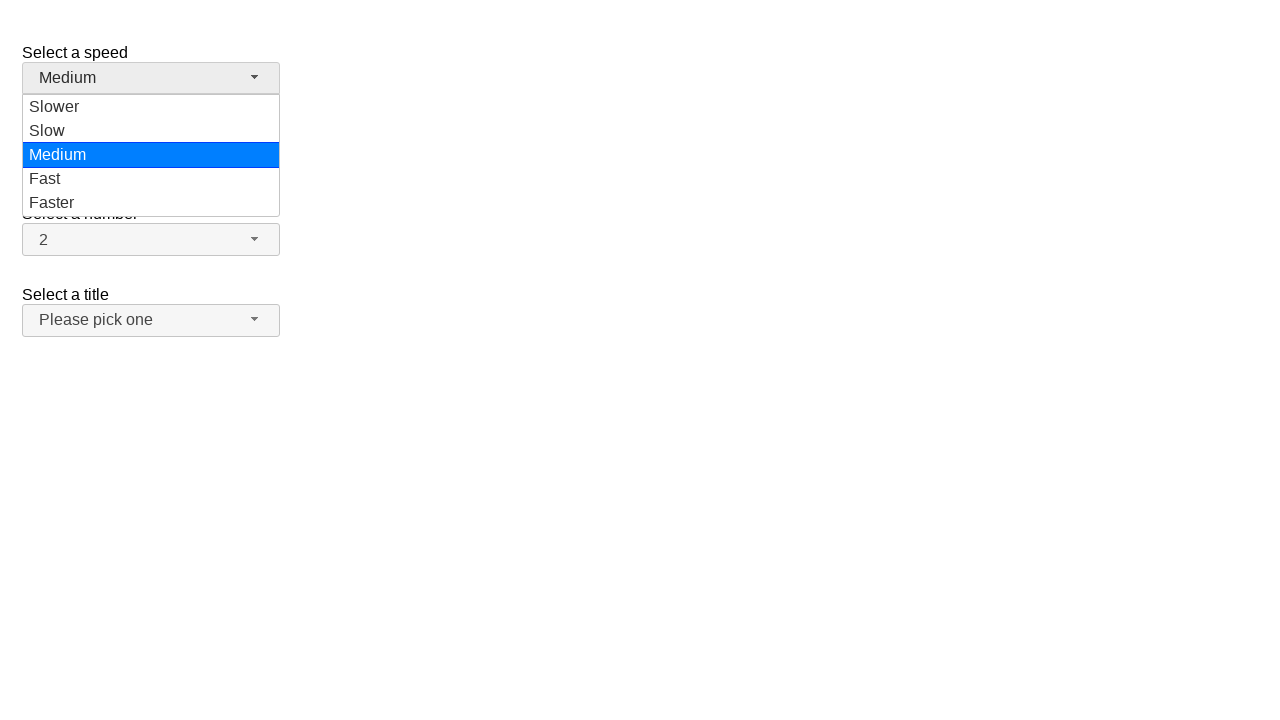

Speed dropdown menu options loaded
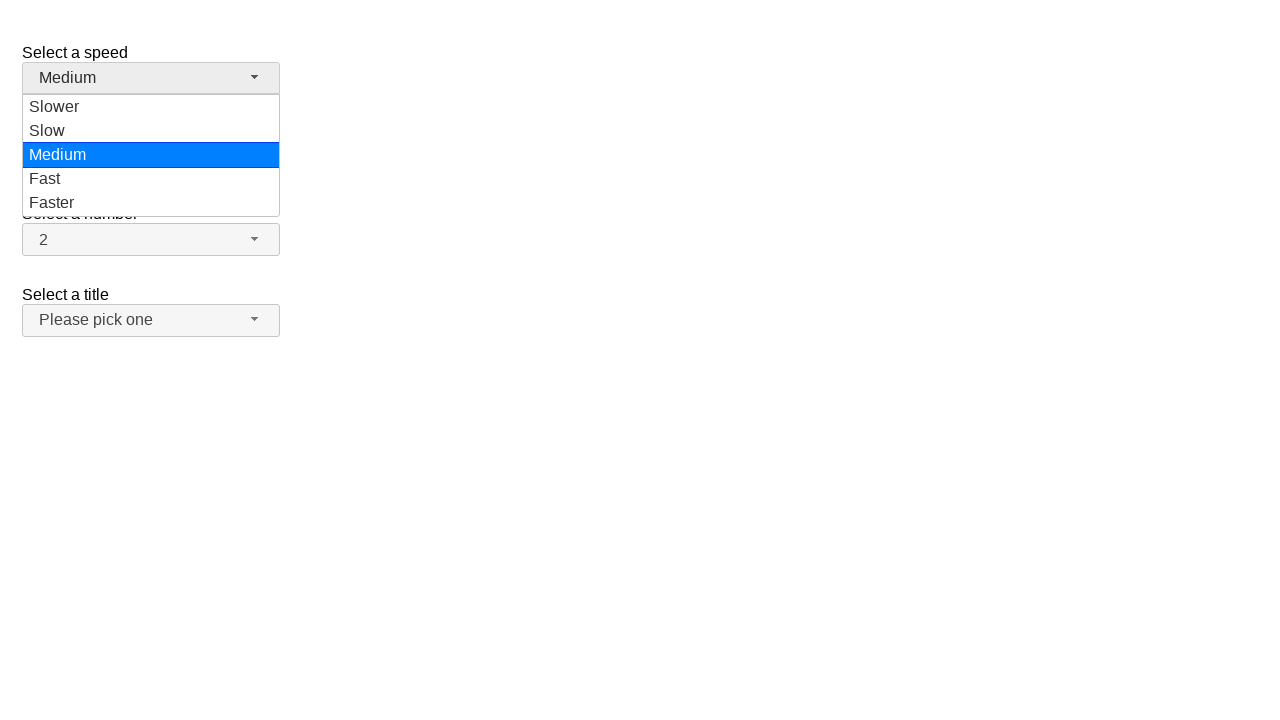

Selected 'Medium' from speed dropdown at (151, 155) on ul#speed-menu div[role='option']:has-text('Medium')
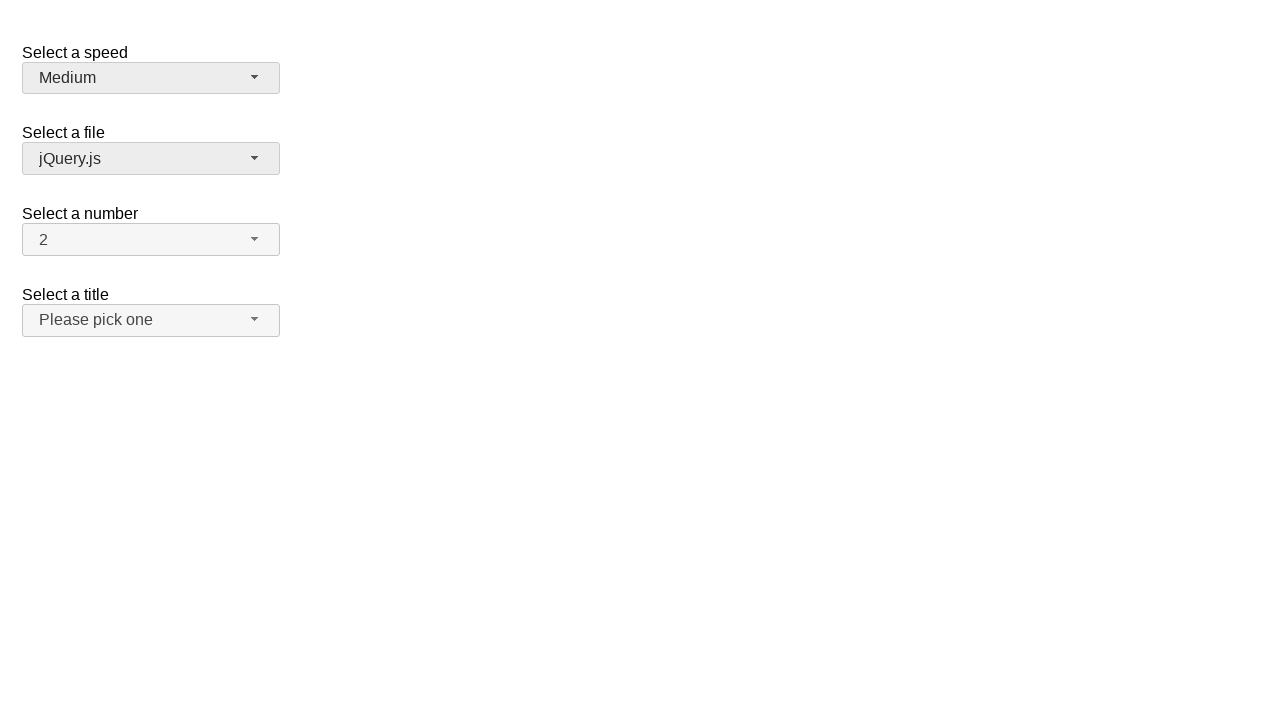

Clicked files dropdown button at (151, 159) on span#files-button
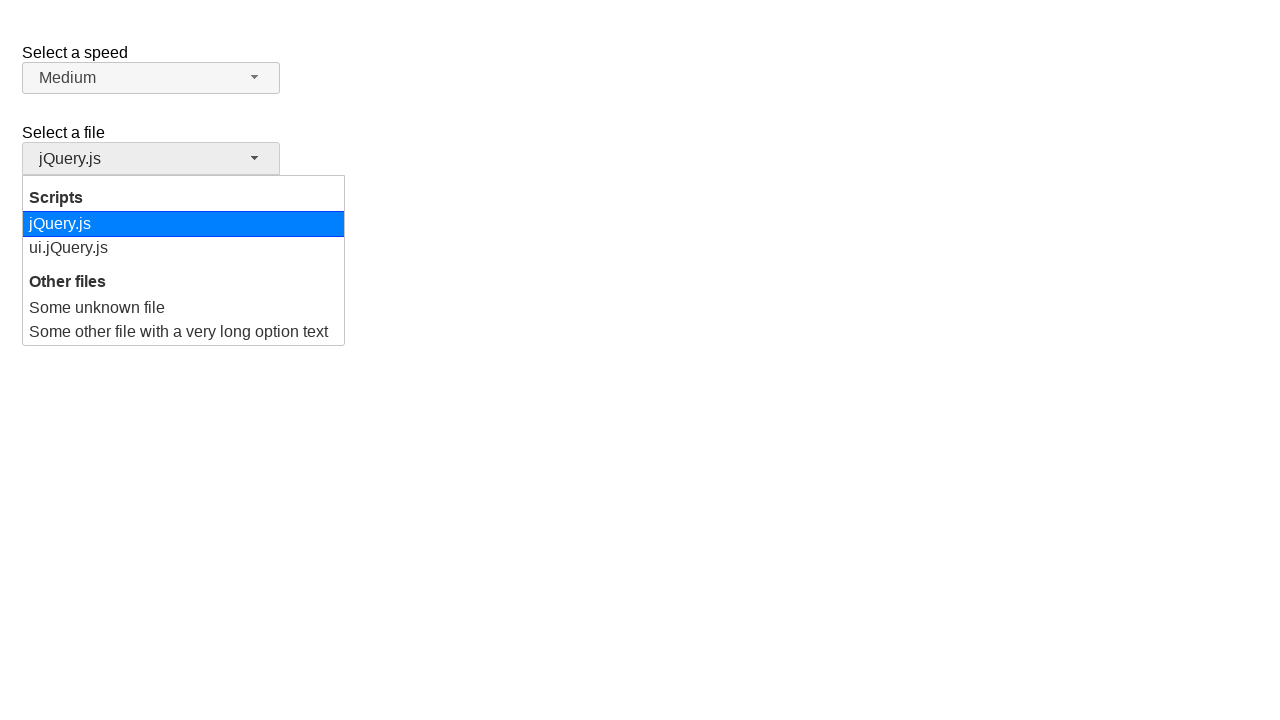

Files dropdown menu options loaded
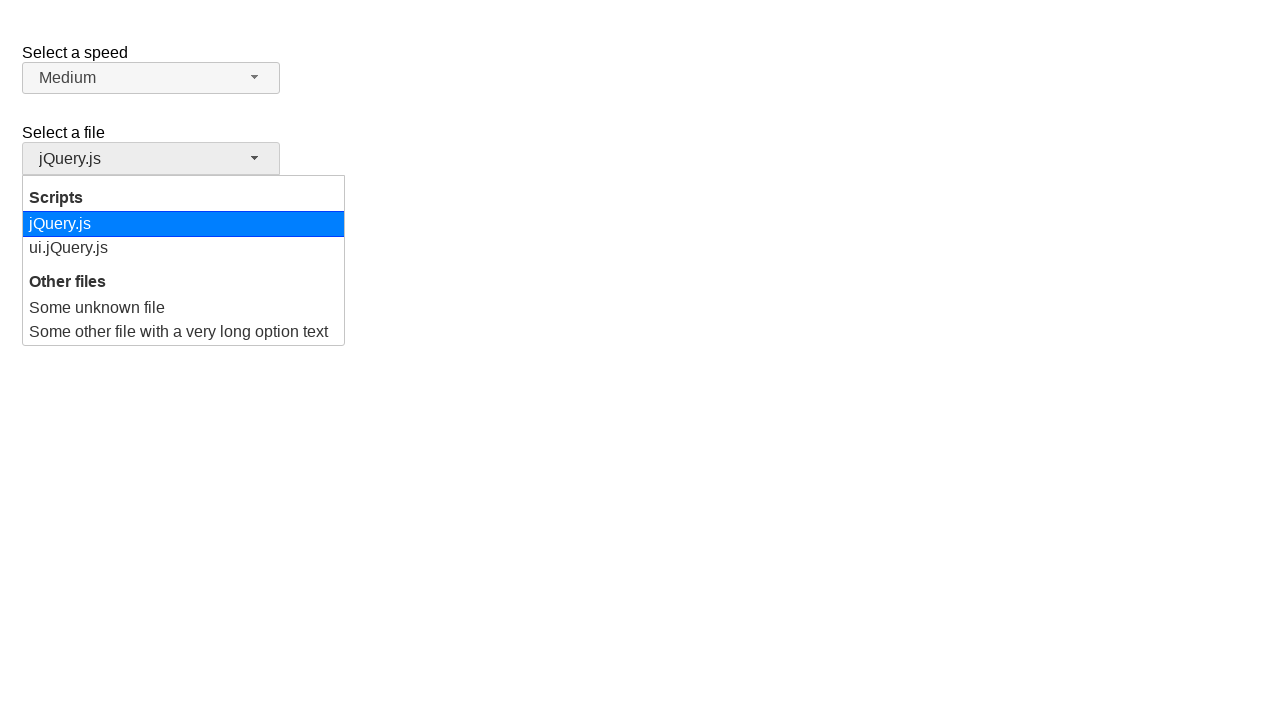

Selected 'Some unknown file' from files dropdown at (184, 308) on ul#files-menu div[role='option']:has-text('Some unknown file')
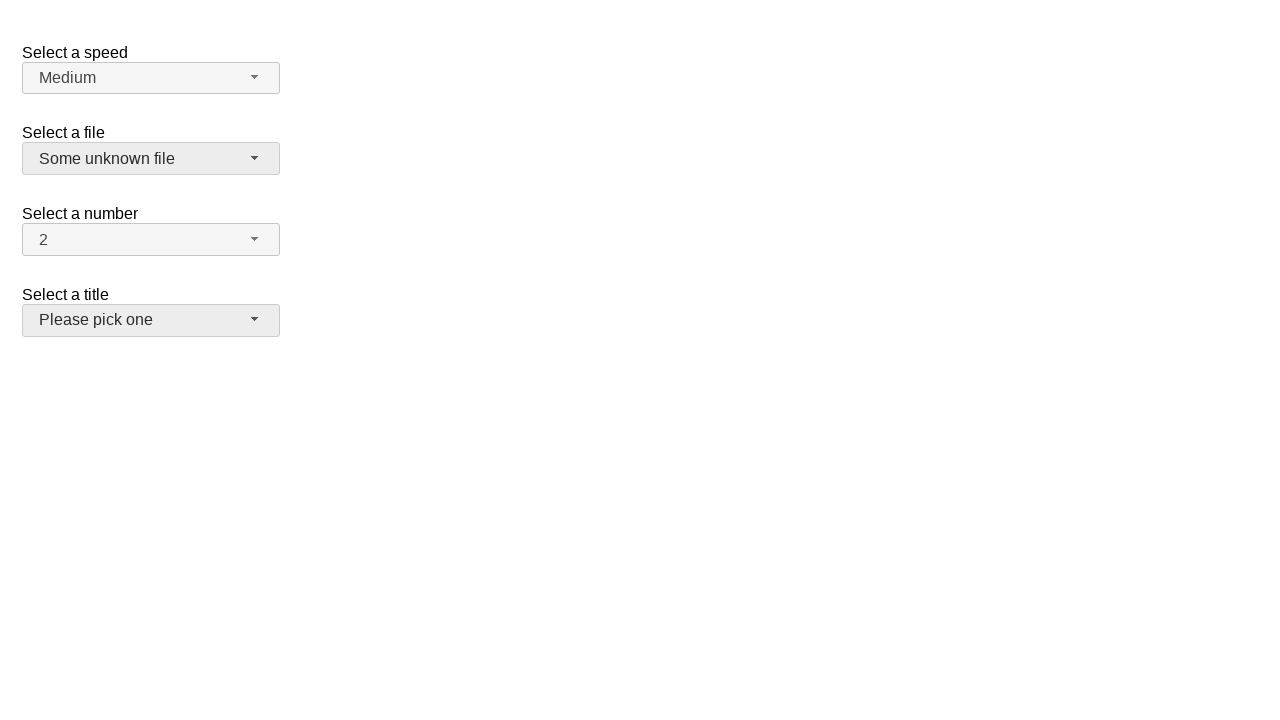

Clicked number dropdown button at (151, 240) on span#number-button
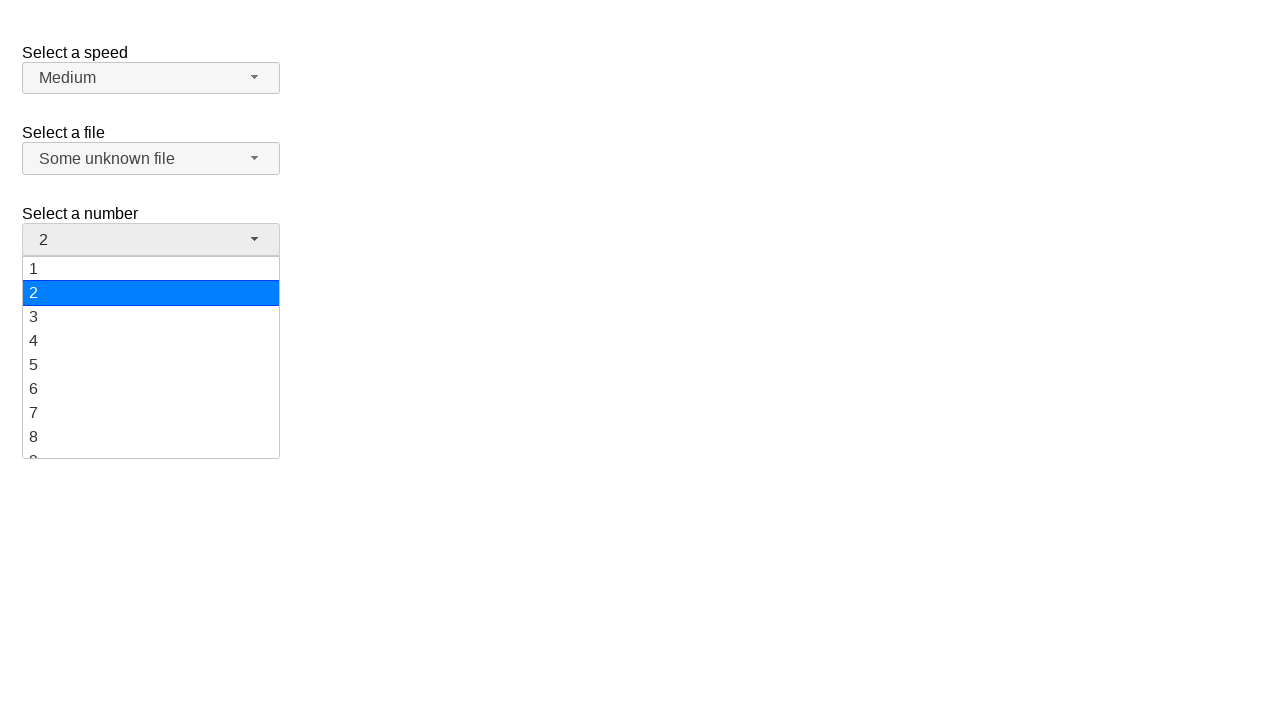

Number dropdown menu options loaded
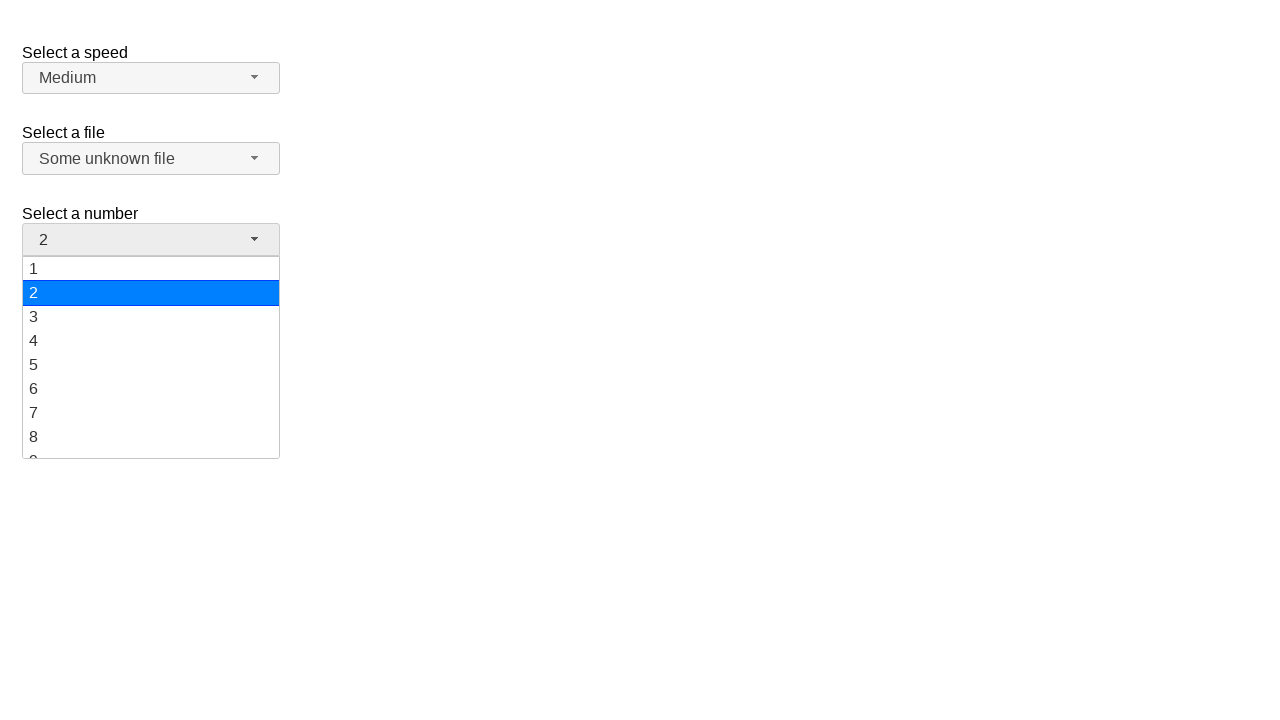

Selected '5' from number dropdown at (151, 365) on ul#number-menu div[role='option']:has-text('5')
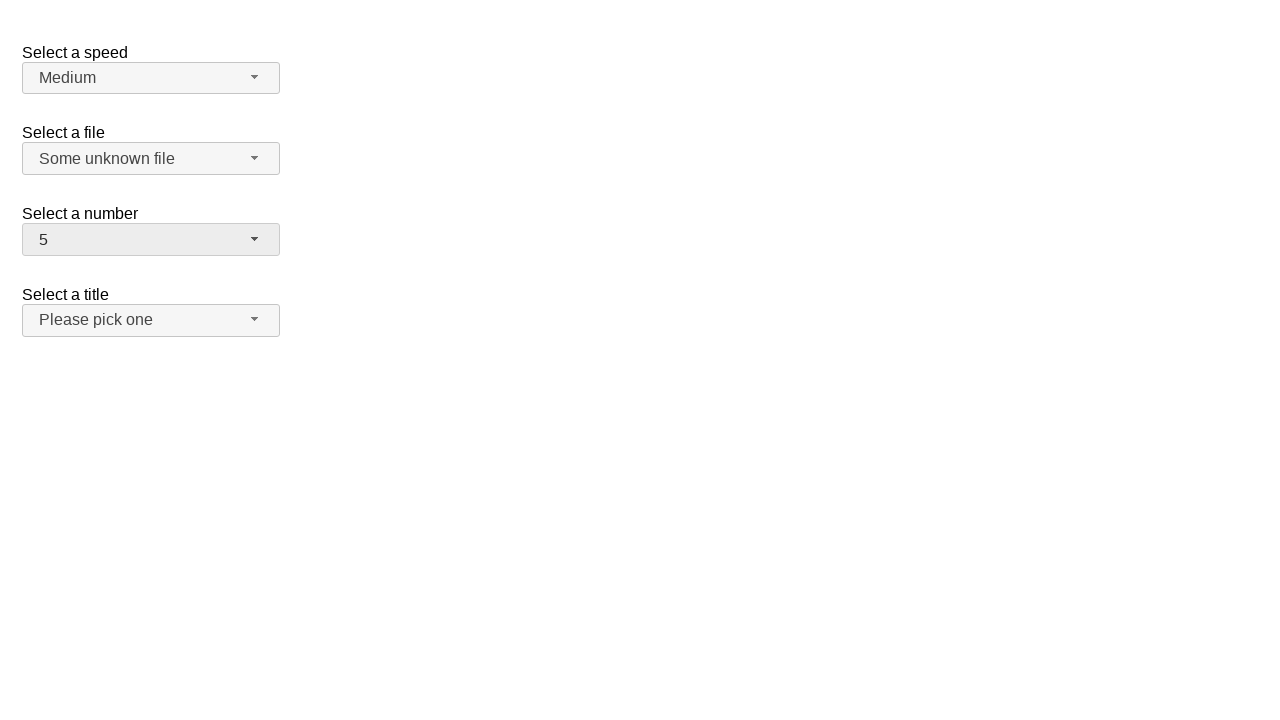

Clicked salutation dropdown button at (151, 320) on span#salutation-button
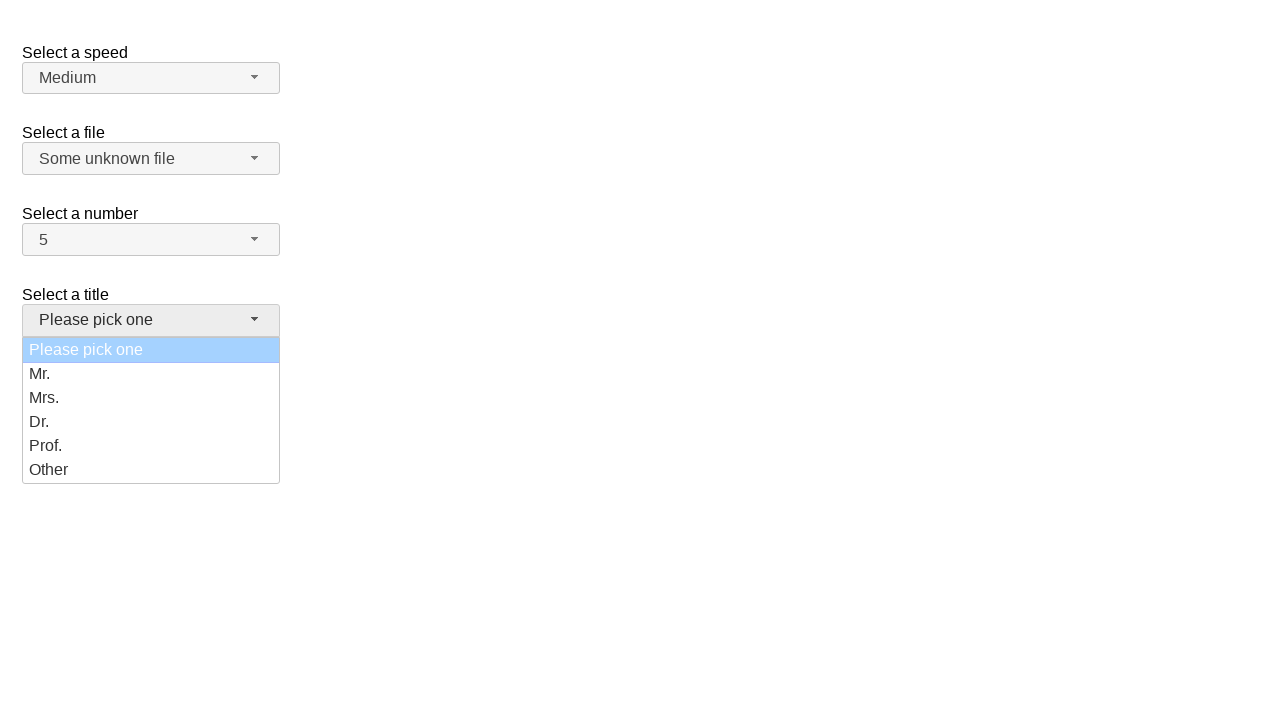

Salutation dropdown menu options loaded
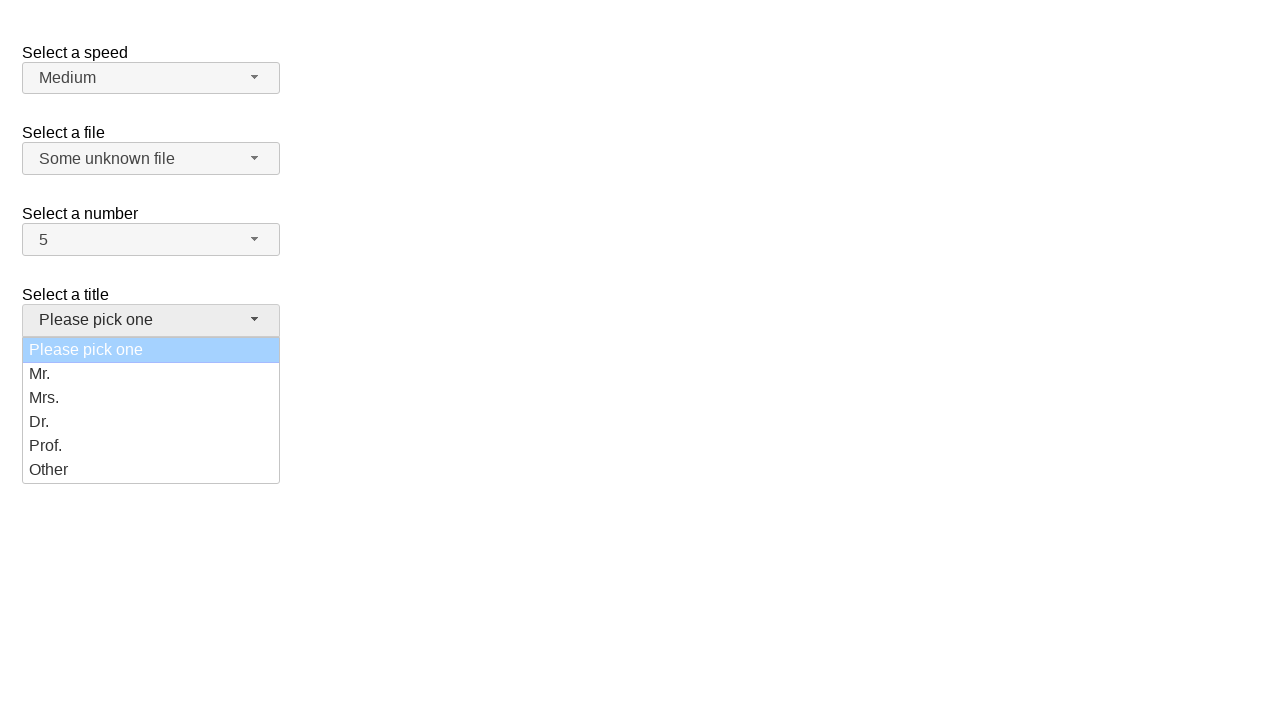

Selected 'Prof.' from salutation dropdown at (151, 446) on ul#salutation-menu div[role='option']:has-text('Prof.')
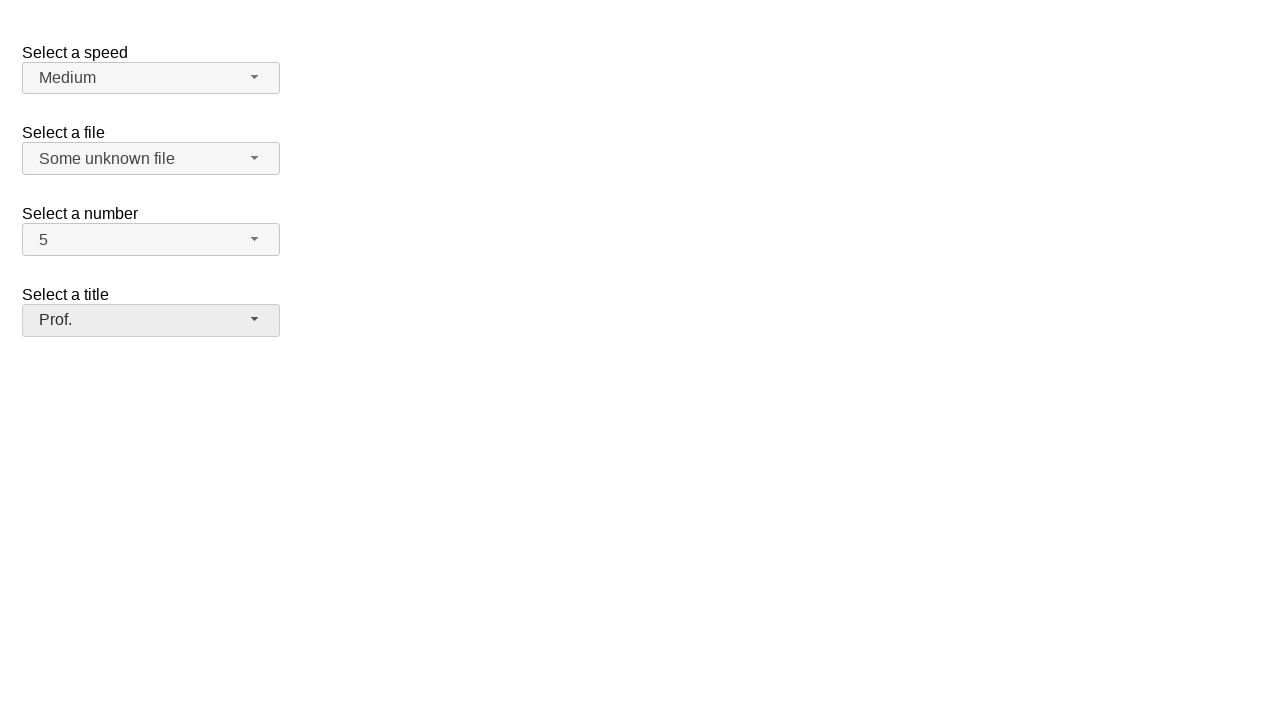

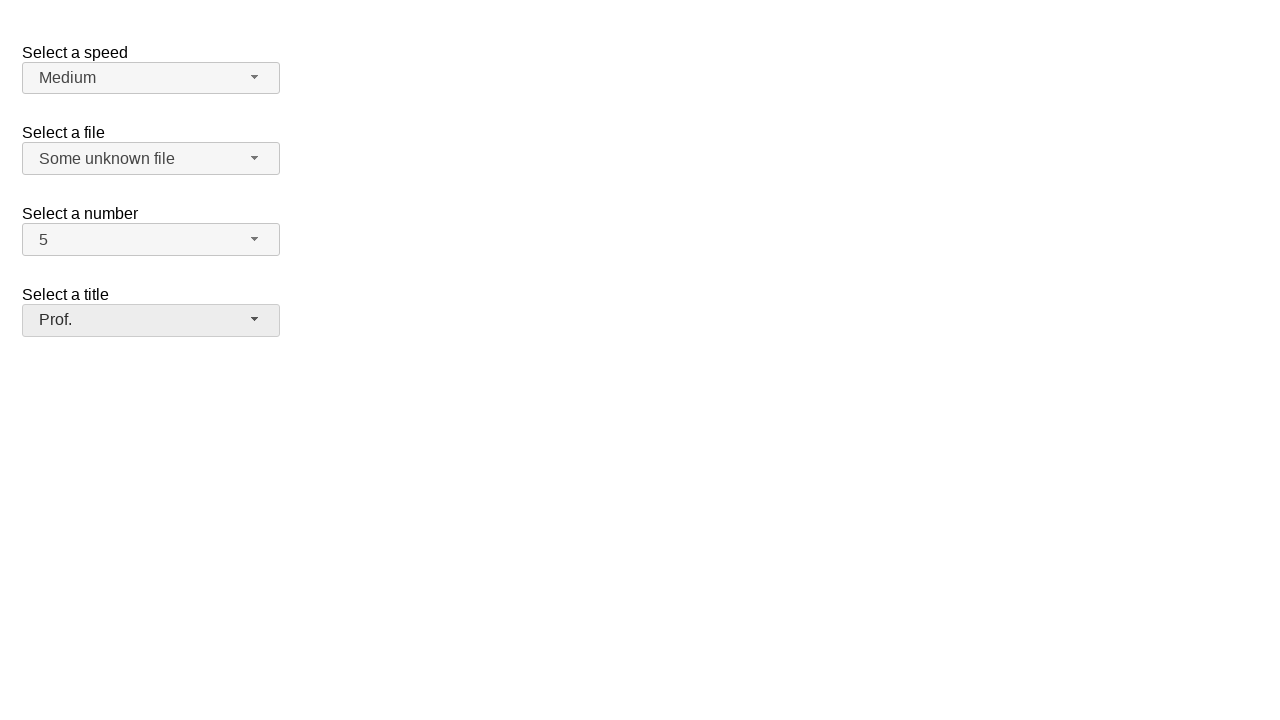